Tests various UI interactions including opening a window, handling alerts with accept/dismiss actions on a practice automation page

Starting URL: https://rahulshettyacademy.com/AutomationPractice/

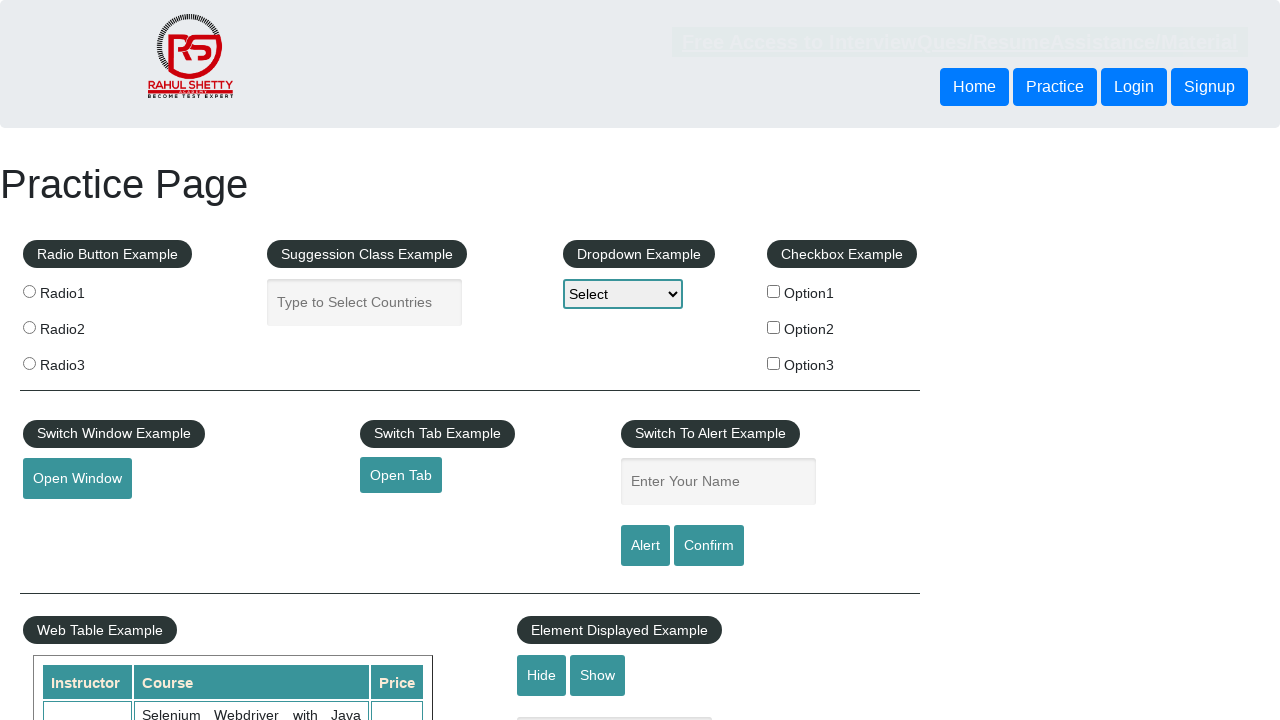

Clicked 'Open Window' button at (77, 479) on text='Open Window'
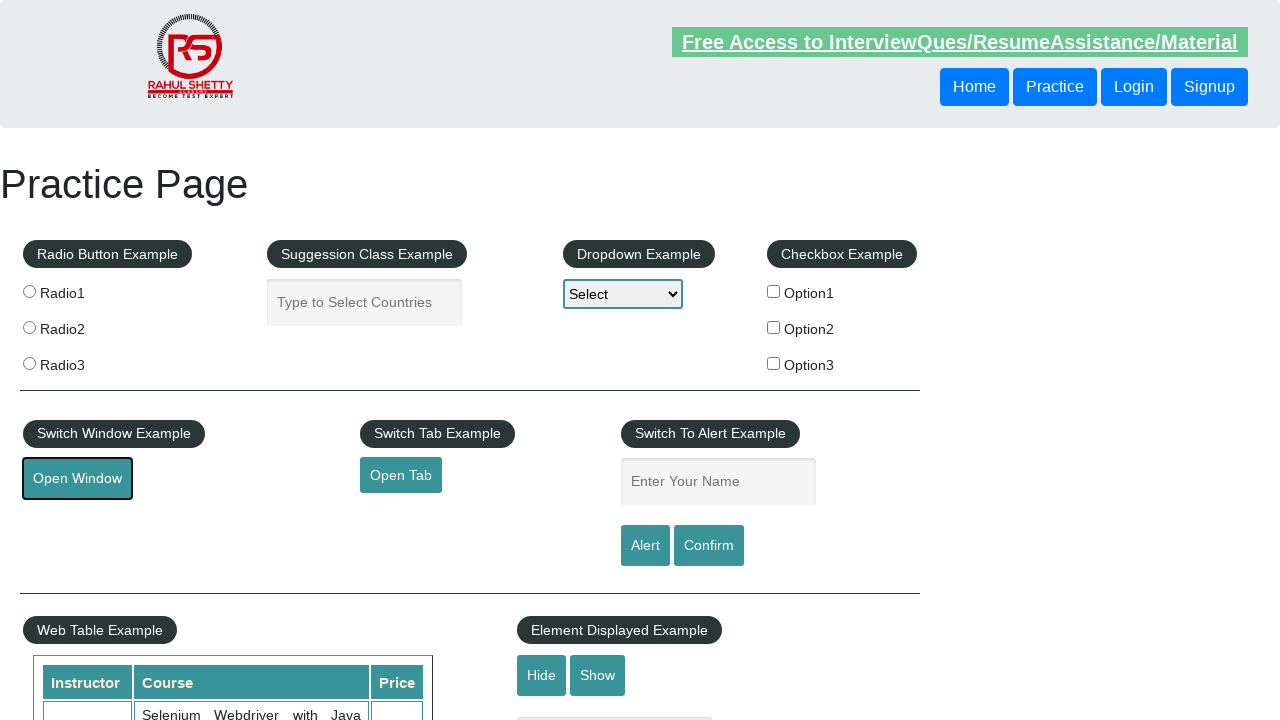

Filled name field with 'Rza' on #name
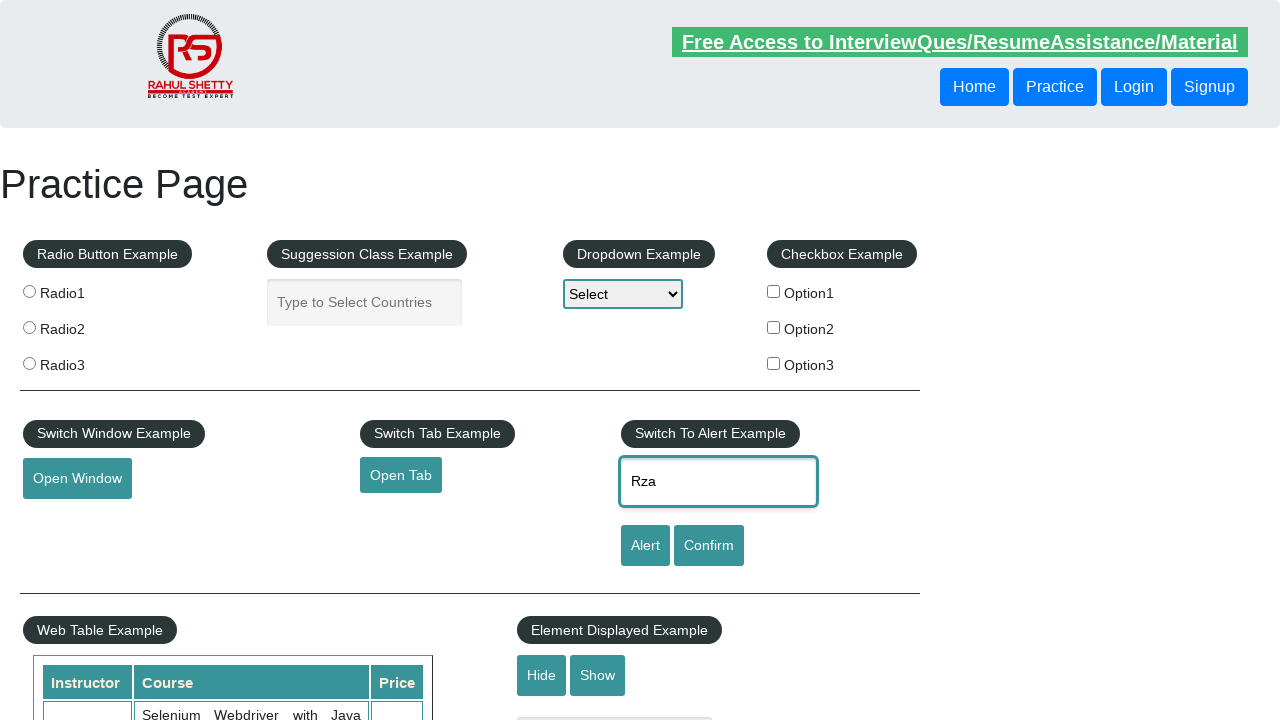

Clicked alert button at (645, 546) on #alertbtn
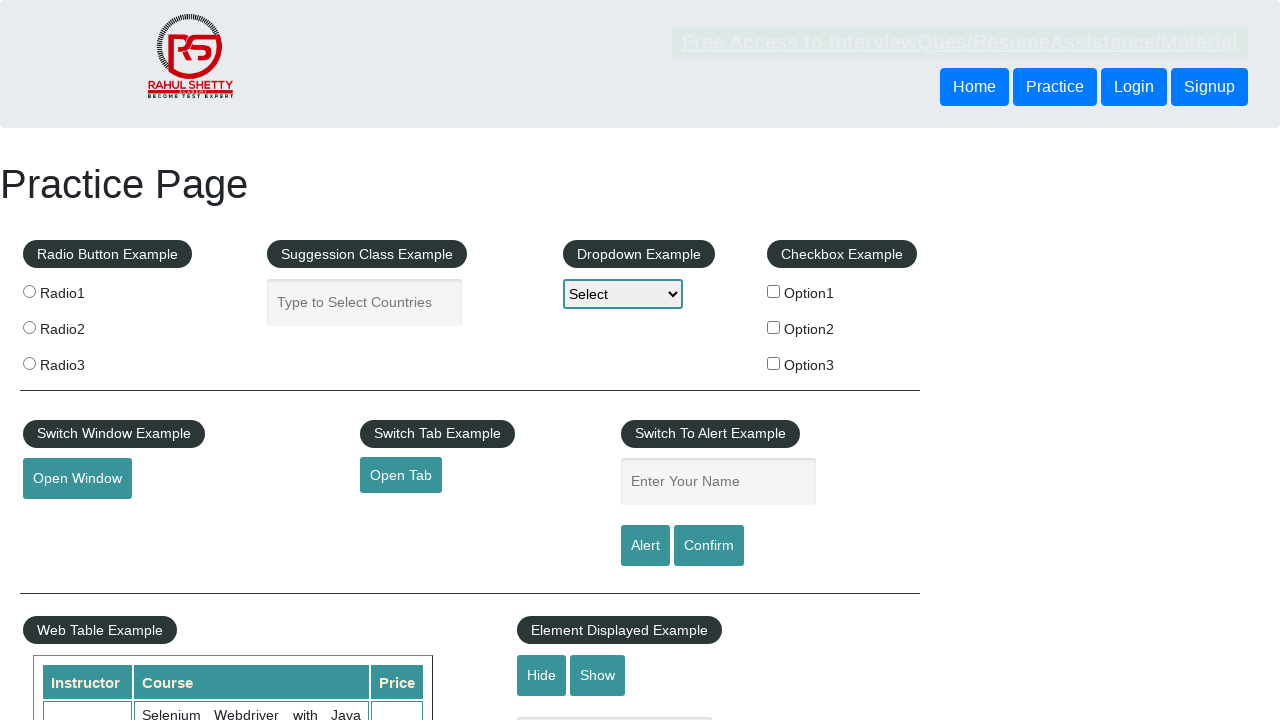

Accepted alert dialog
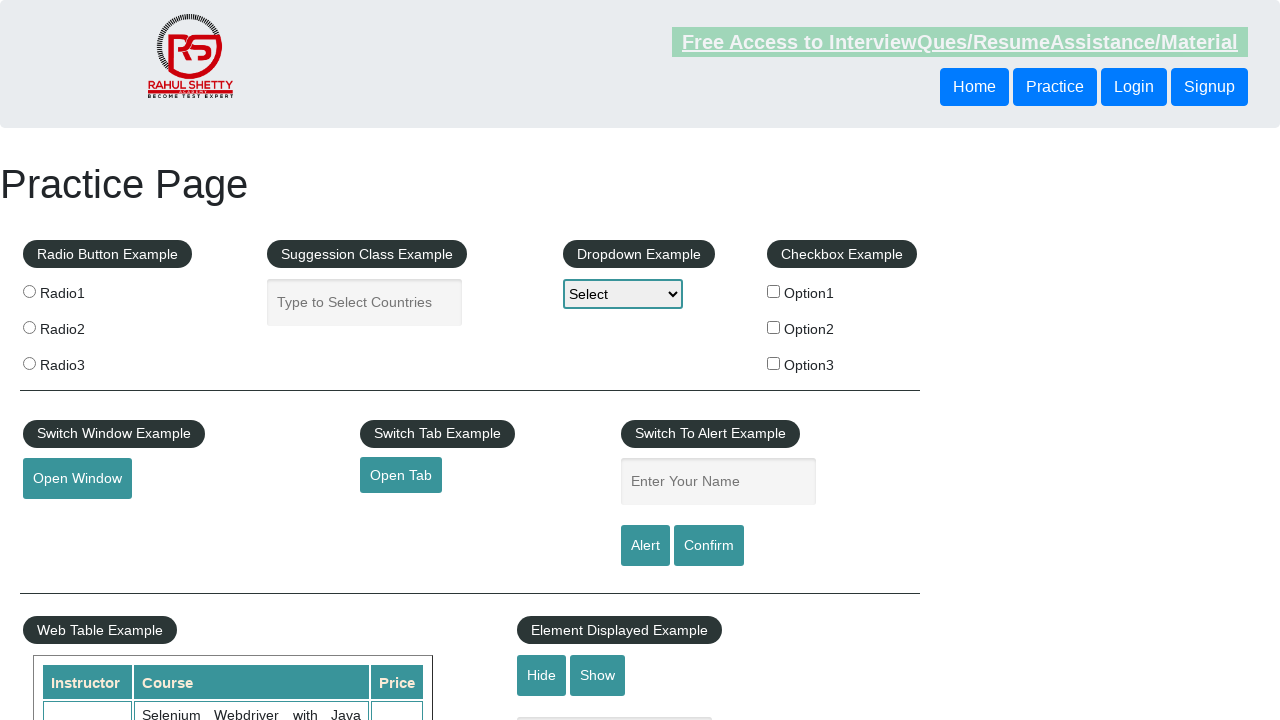

Clicked confirm button at (709, 546) on #confirmbtn
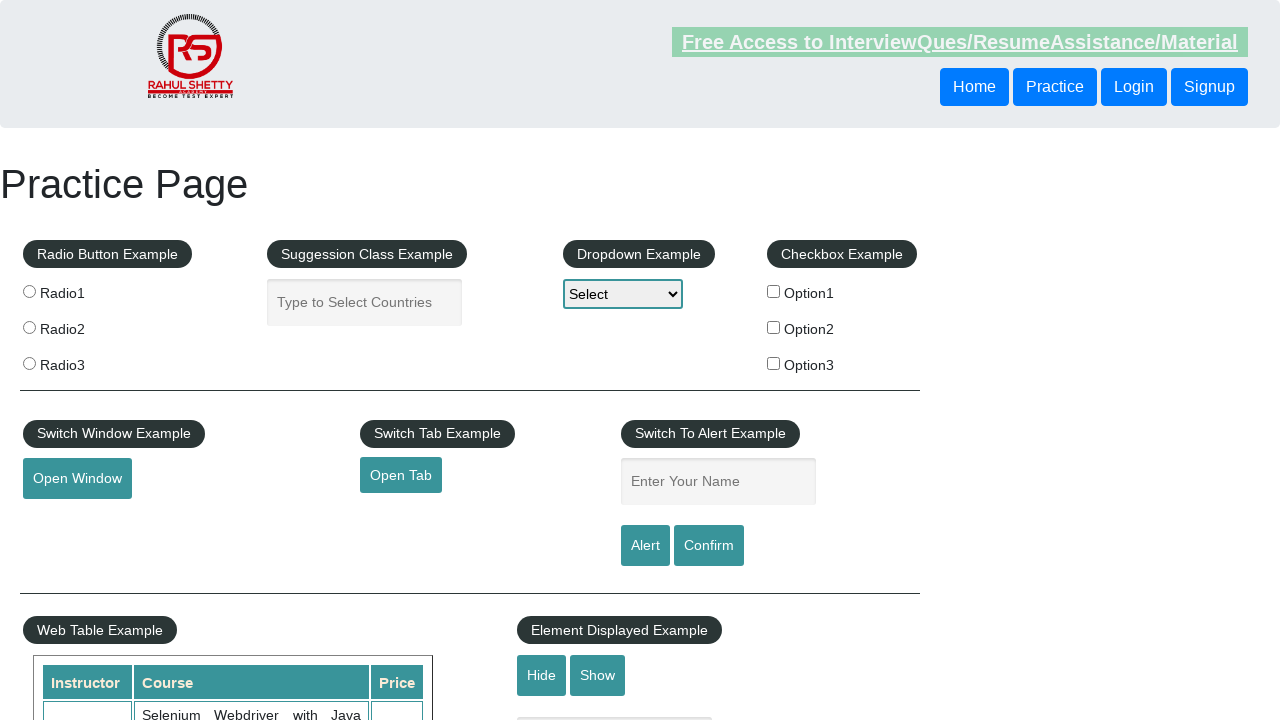

Dismissed confirm dialog
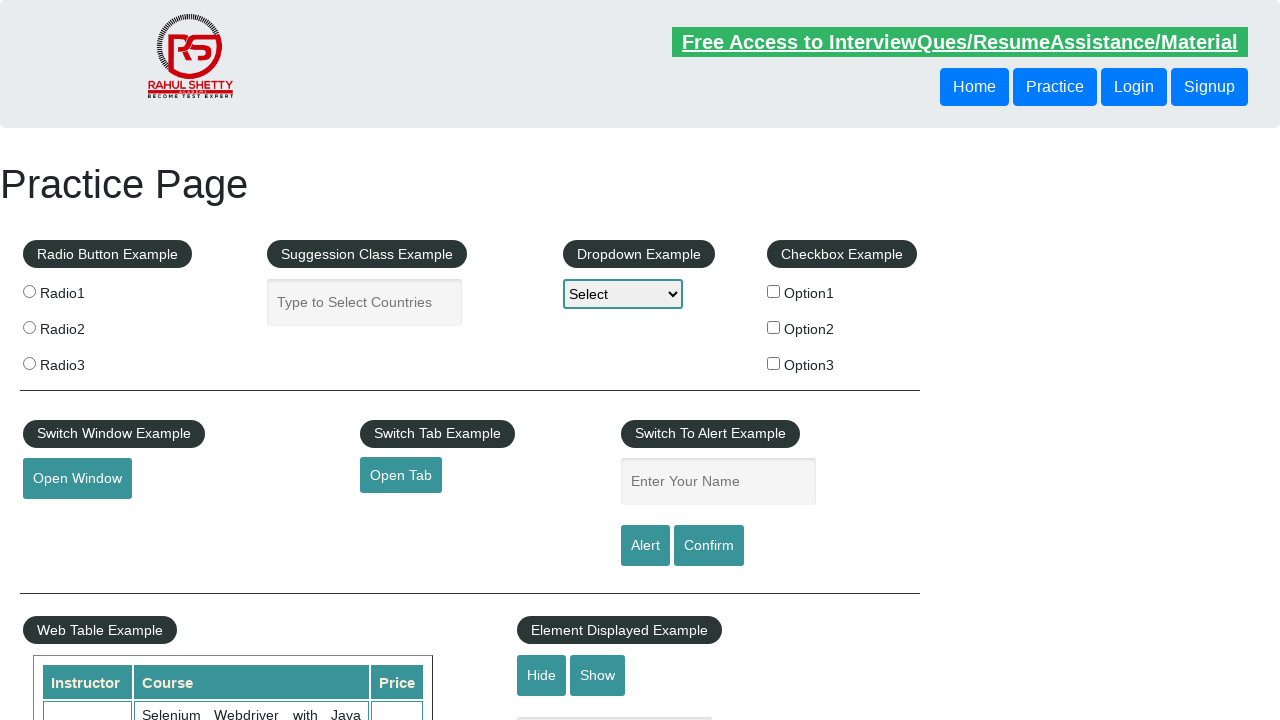

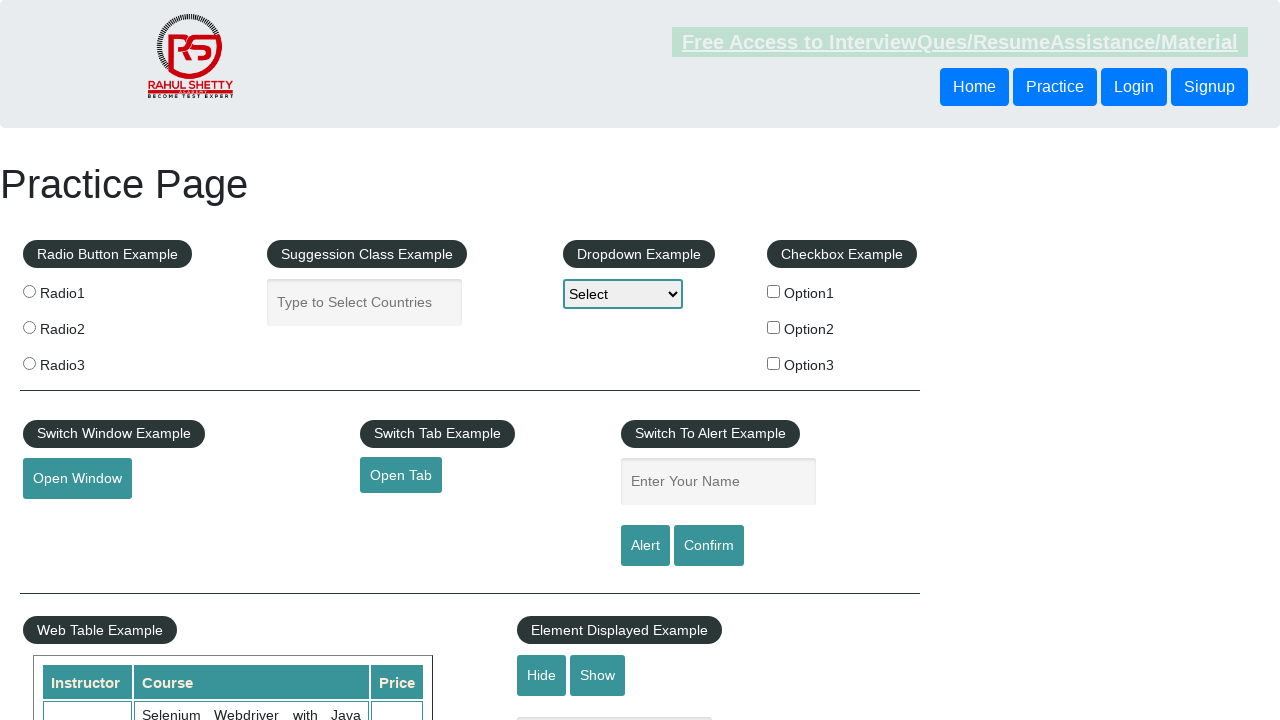